Waits for a price to reach $100, then books and solves a mathematical challenge by calculating and entering the result

Starting URL: http://suninjuly.github.io/explicit_wait2.html

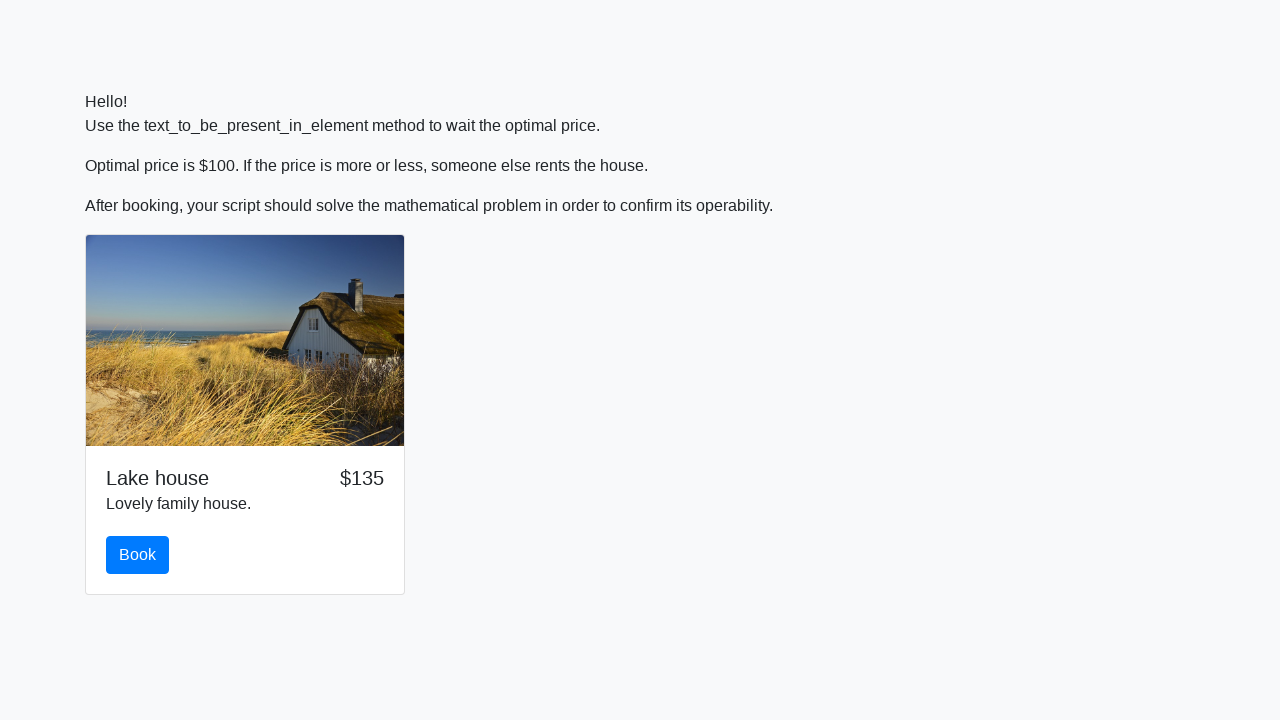

Waited for price to reach $100
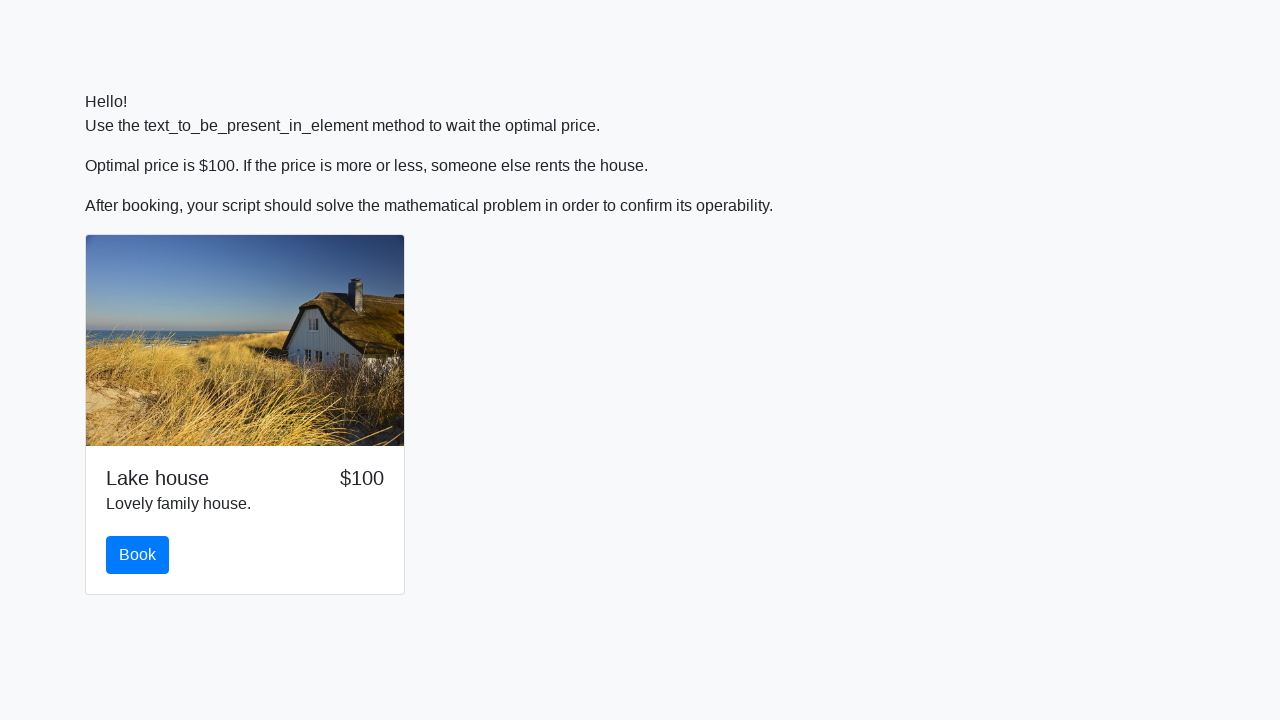

Clicked the book button at (138, 555) on #book
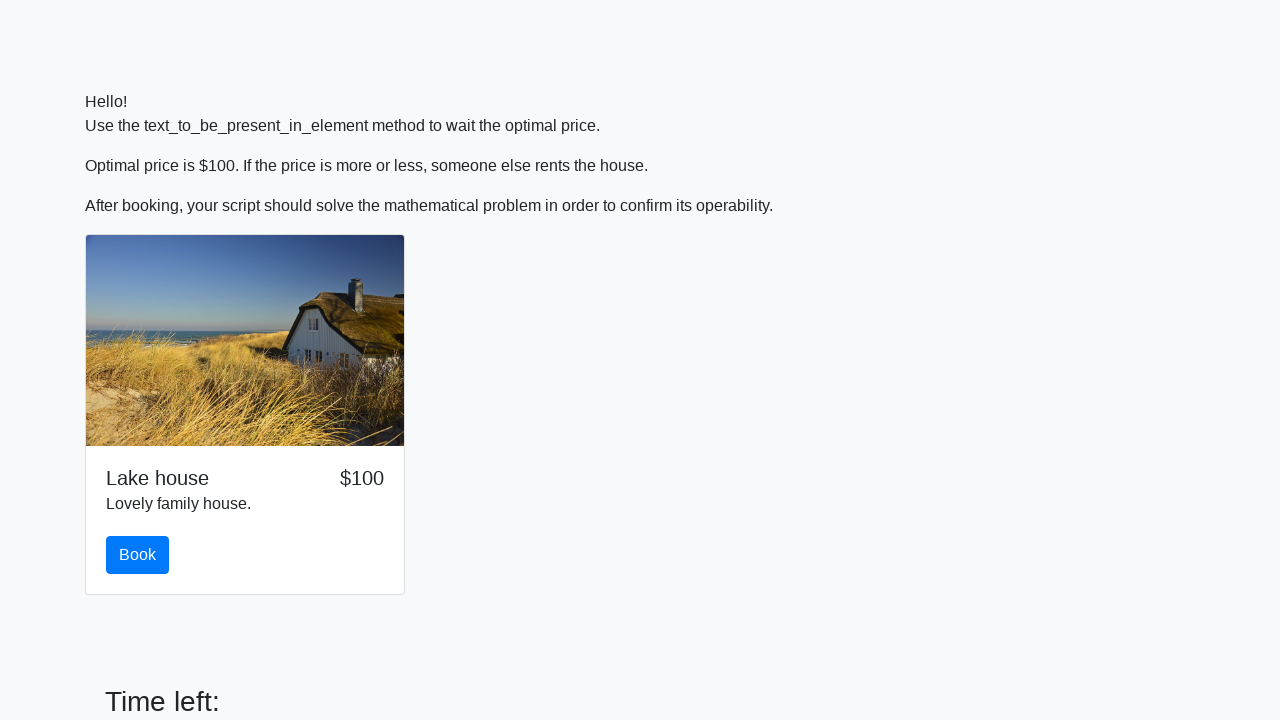

Retrieved input value for calculation: 563
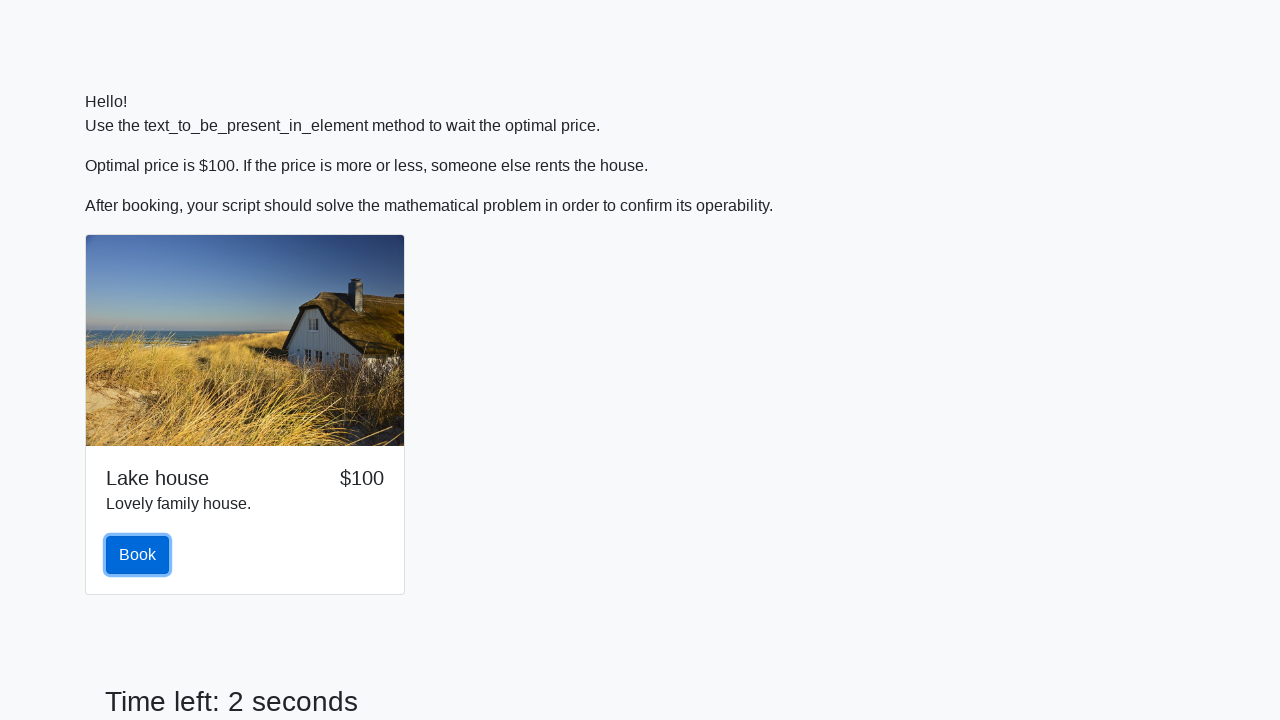

Calculated mathematical result using formula: log(abs(12*sin(563))) = 1.9891204283703383
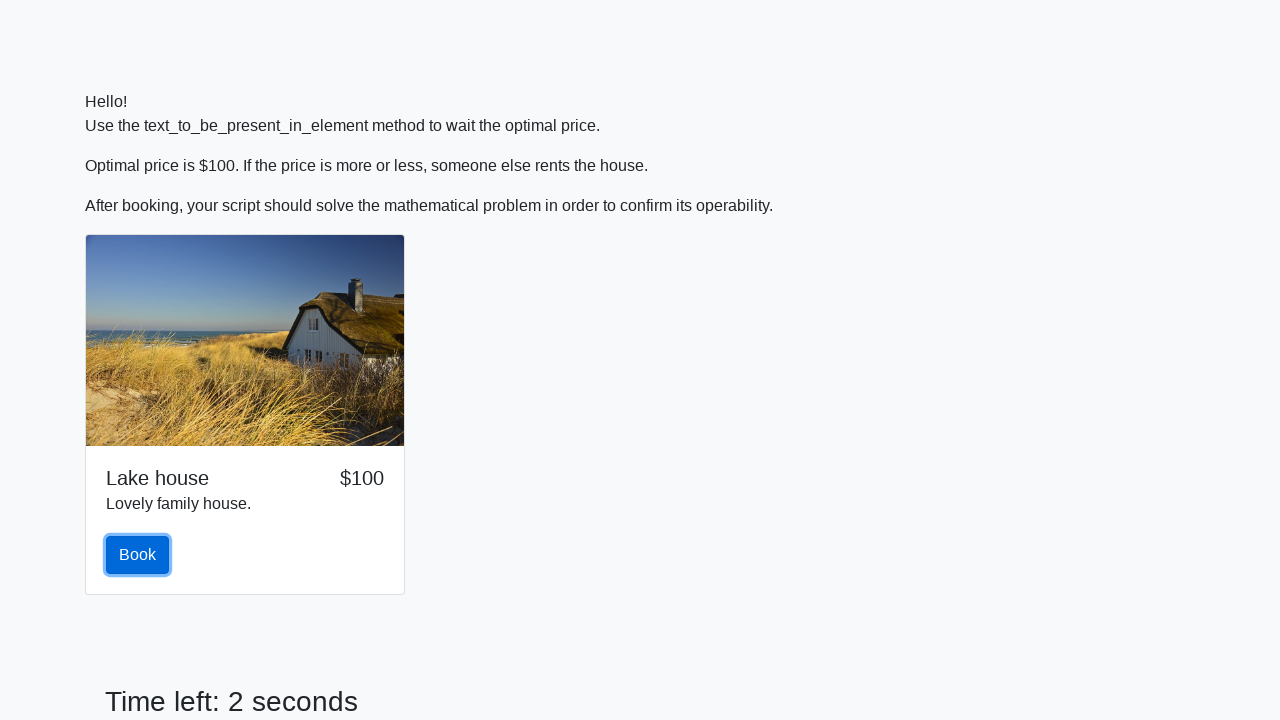

Entered calculated answer: 1.9891204283703383 on #answer
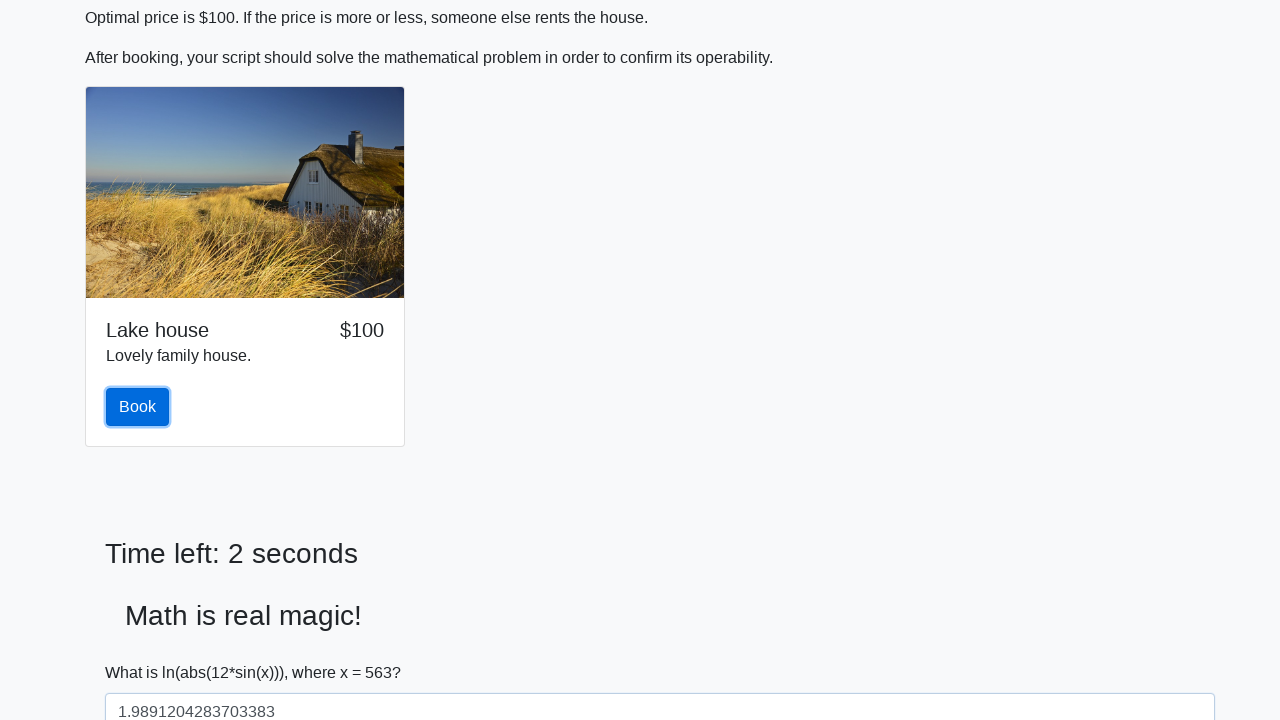

Clicked solve button to submit the mathematical challenge solution at (143, 651) on #solve
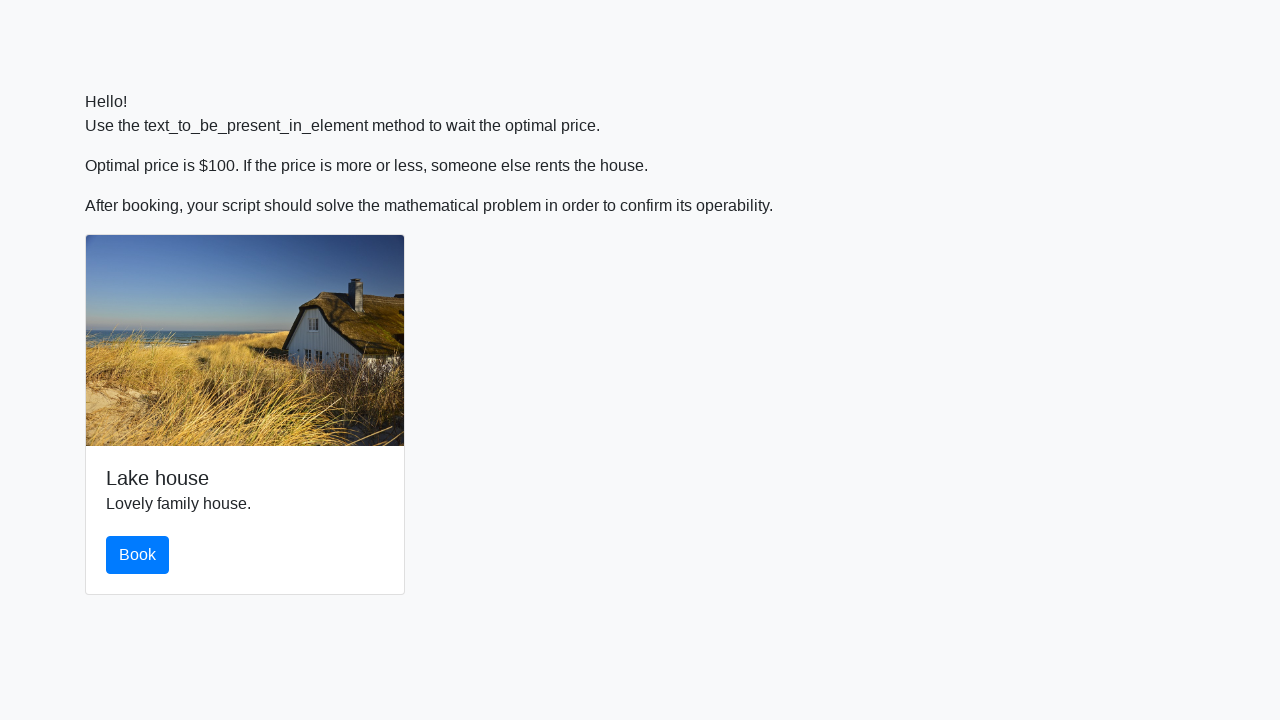

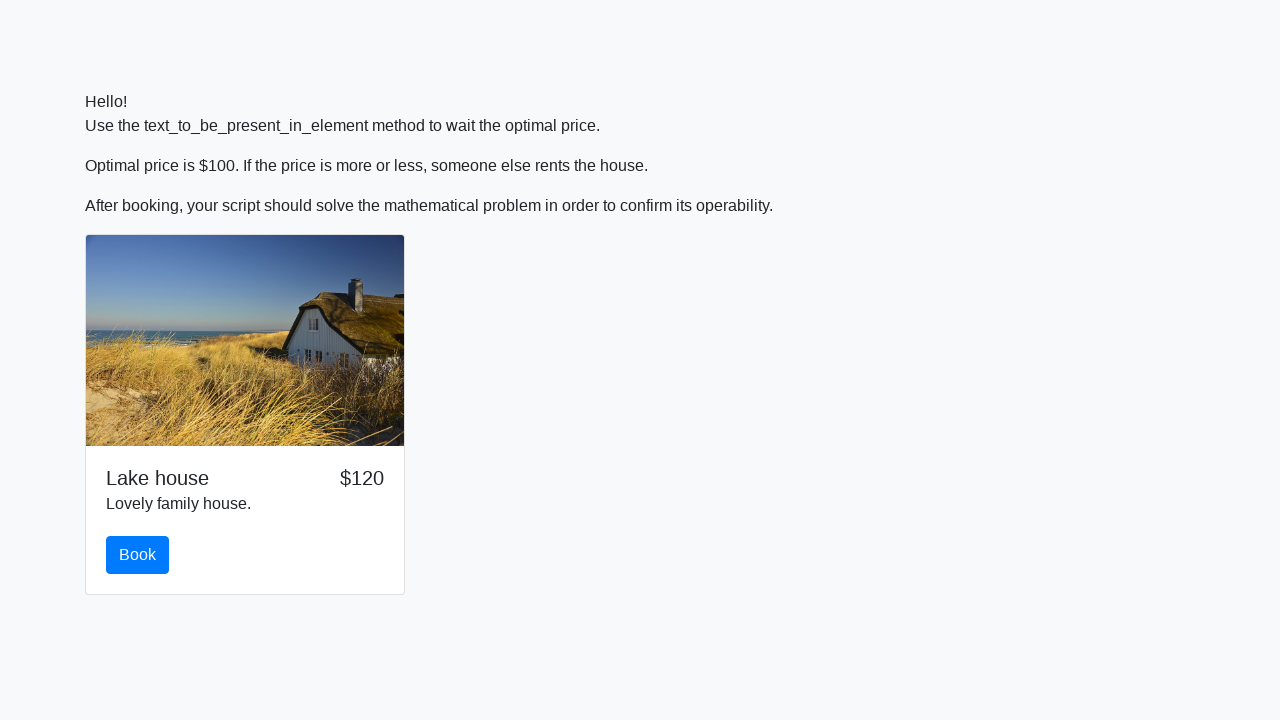